Tests opening a child window by clicking a document link and waiting for the new page to load

Starting URL: https://www.rahulshettyacademy.com/loginpagePractise/

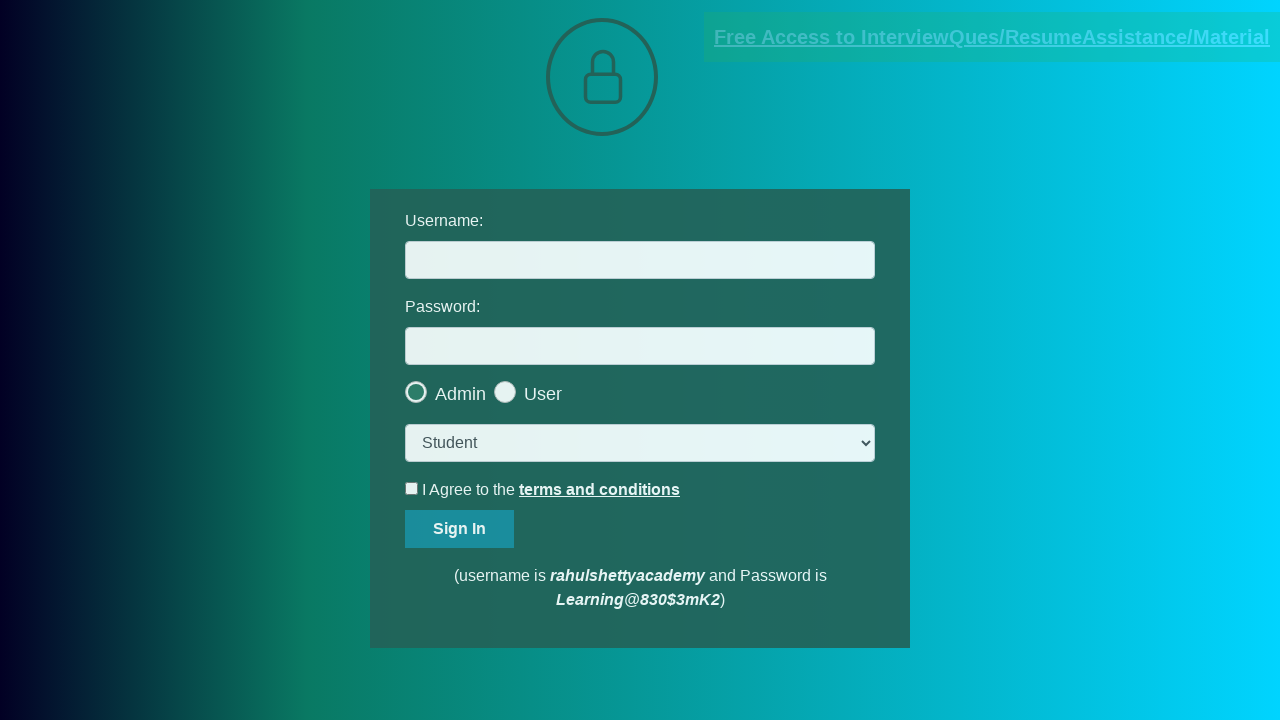

Clicked document link to open child window at (992, 37) on [href*='documents-request']
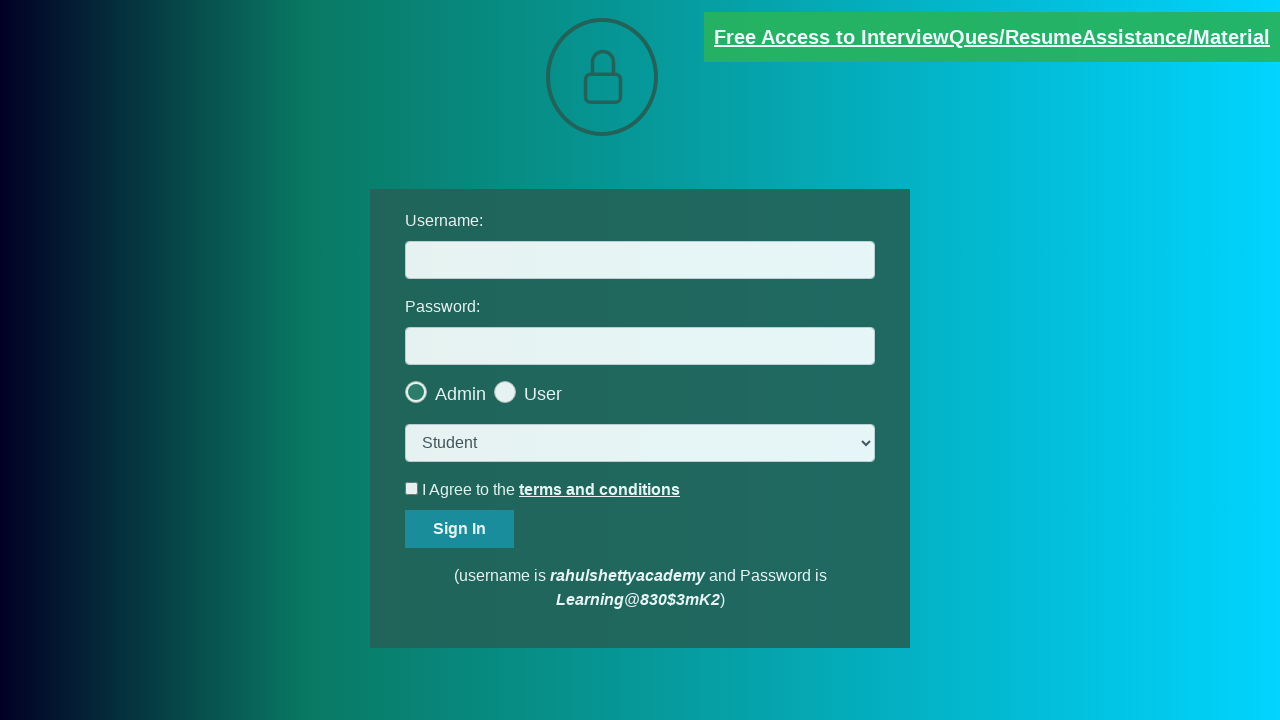

Child window loaded and page object retrieved
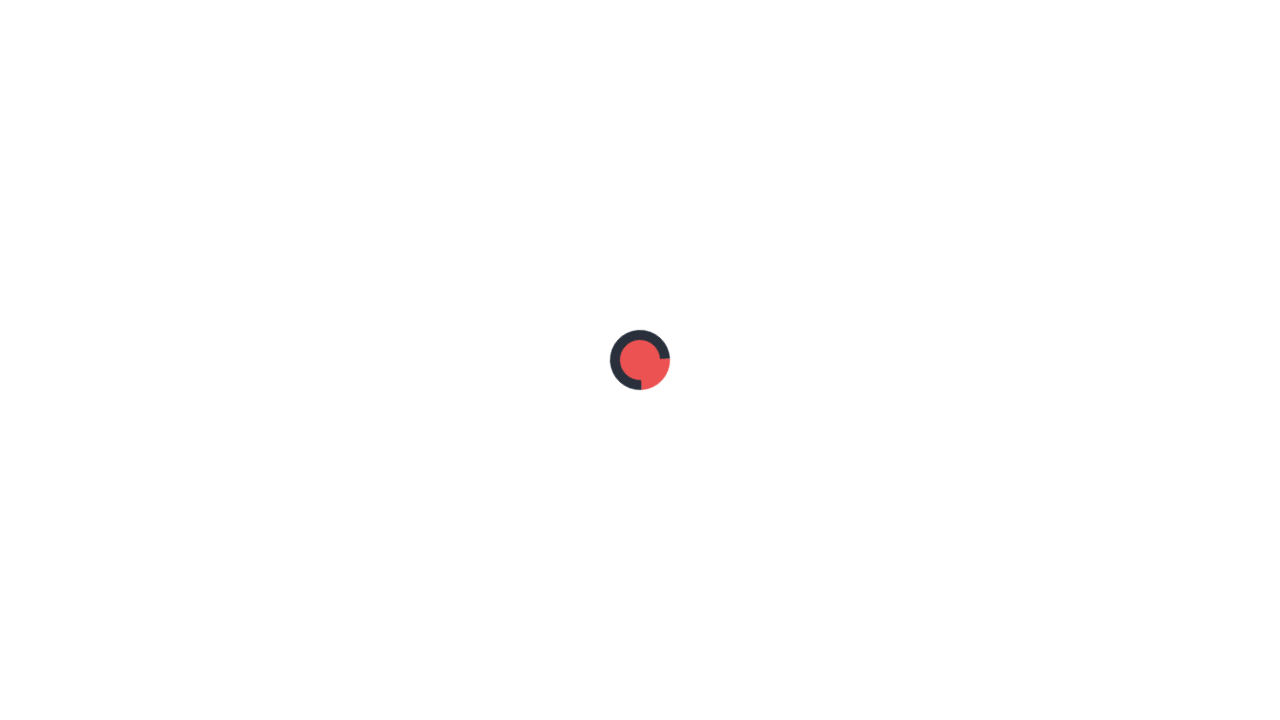

Red text element appeared on child window
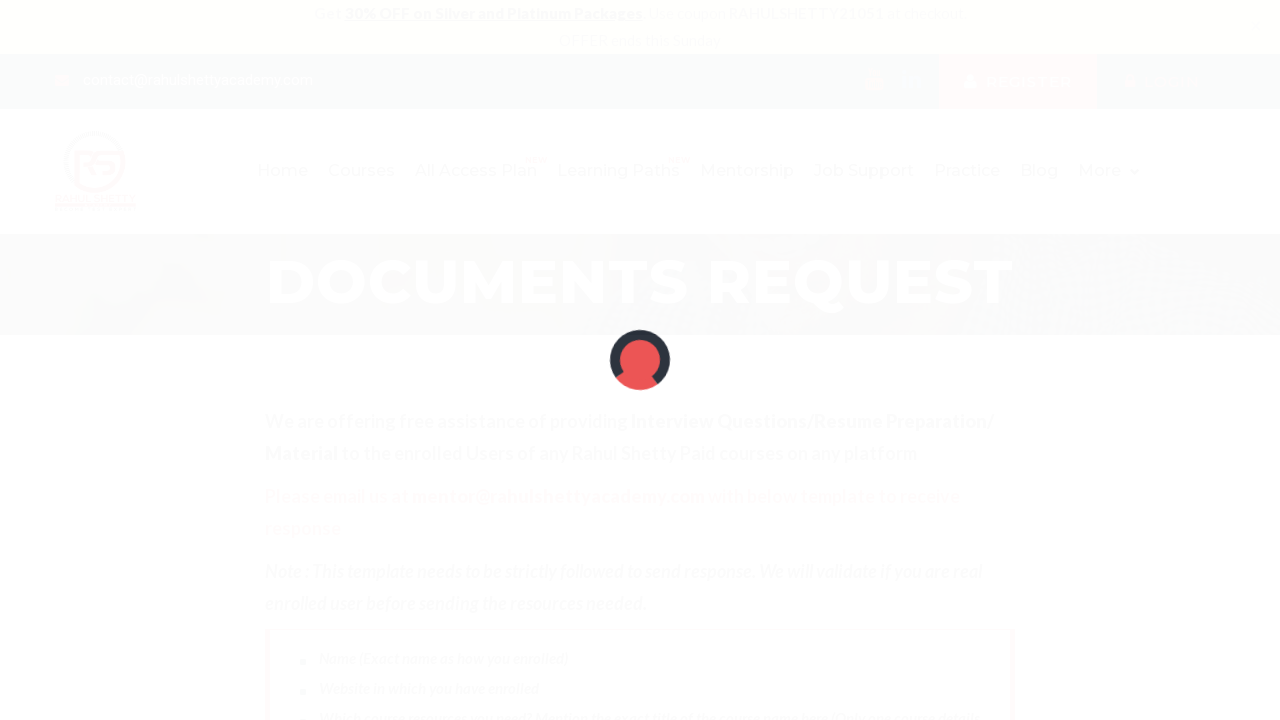

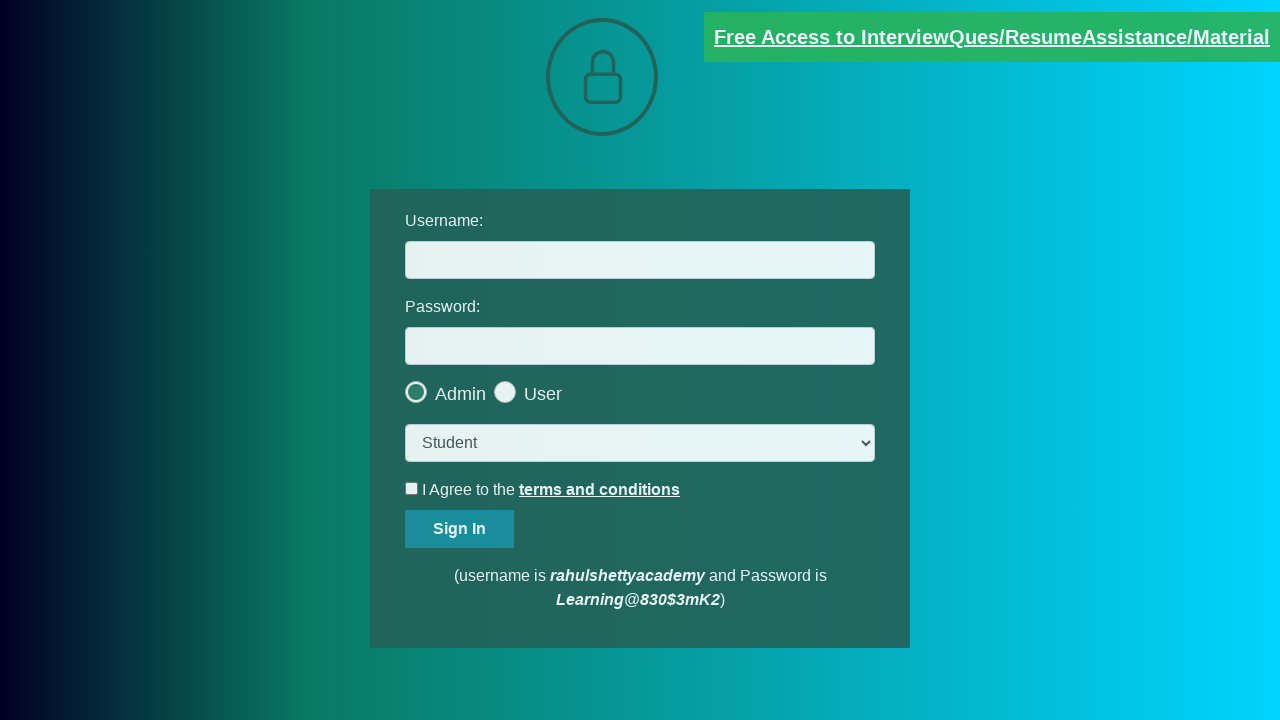